Performs drag and drop operations to move five items into a bin

Starting URL: https://ui.vision/demo/webtest/dragdrop/

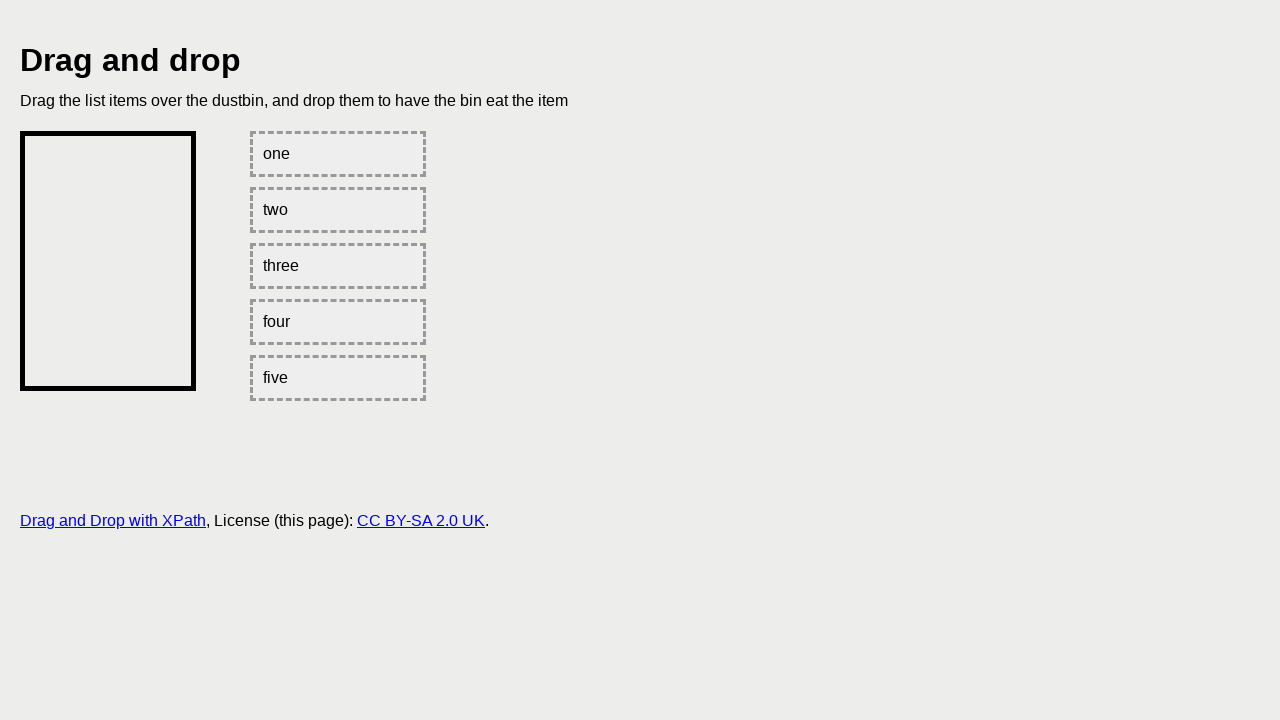

Dragged item one into the bin at (108, 261)
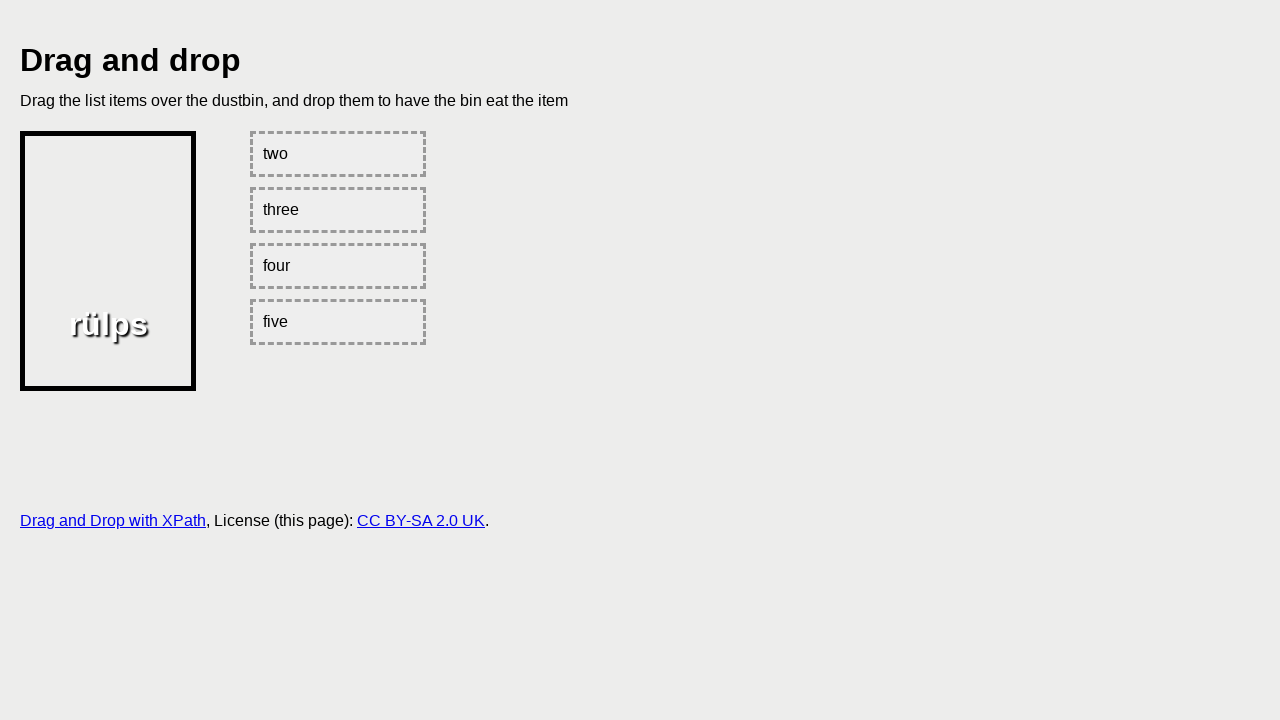

Dragged item two into the bin at (108, 261)
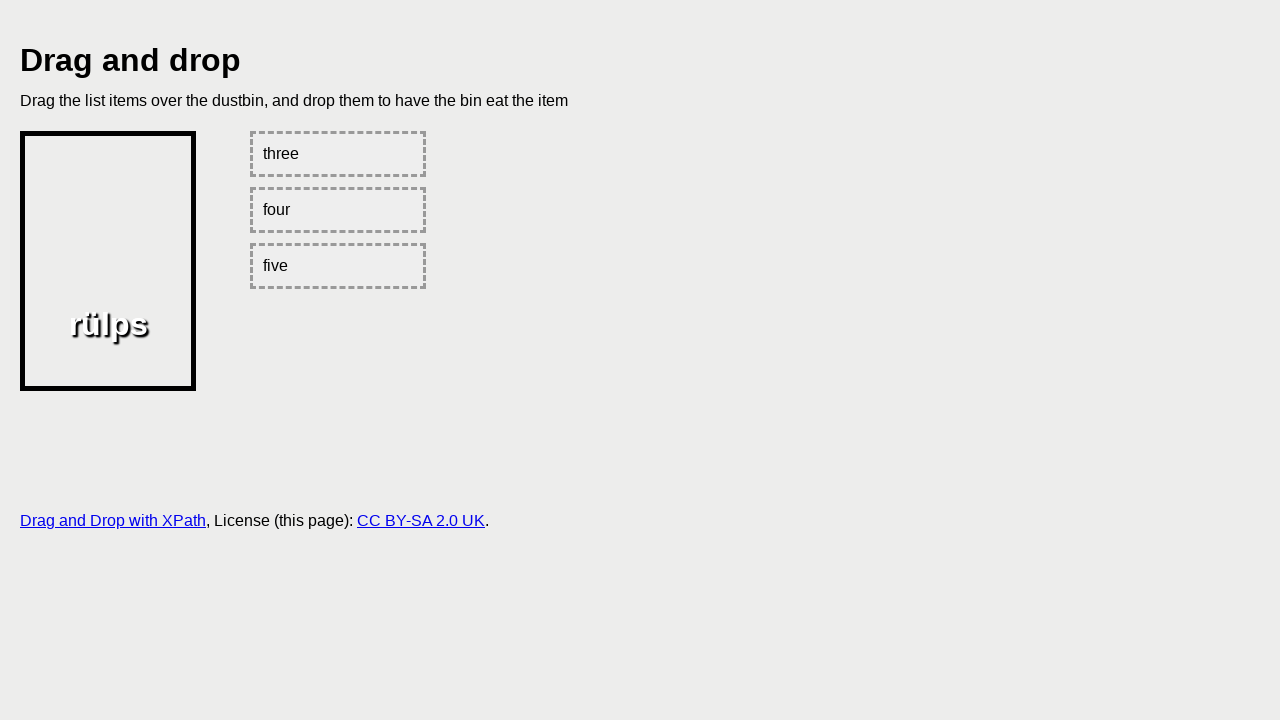

Dragged item three into the bin at (108, 261)
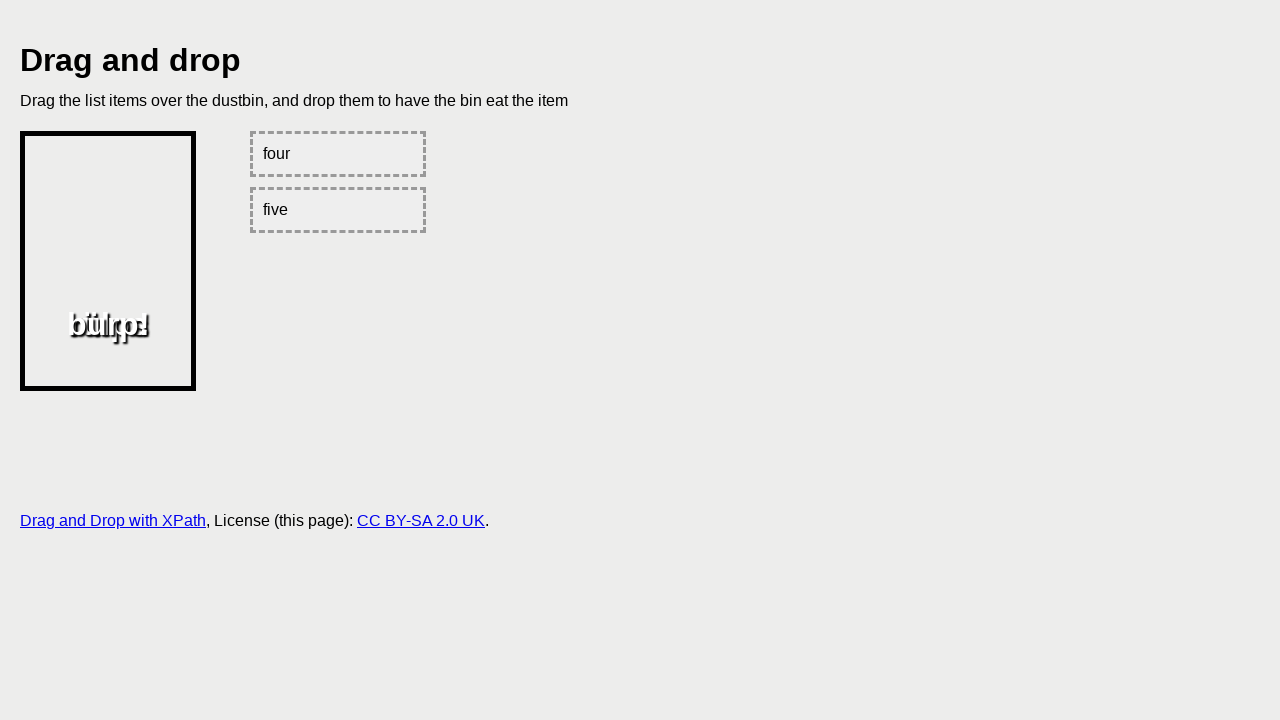

Dragged item four into the bin at (108, 261)
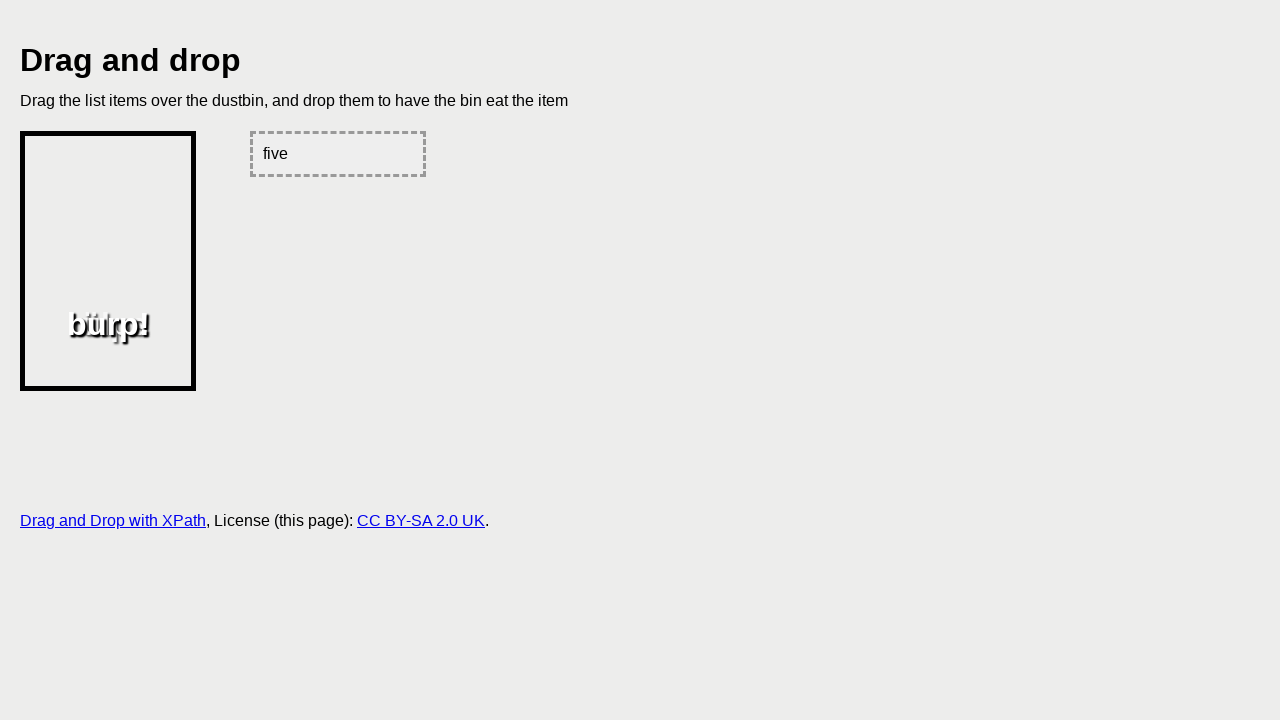

Dragged item five into the bin at (108, 261)
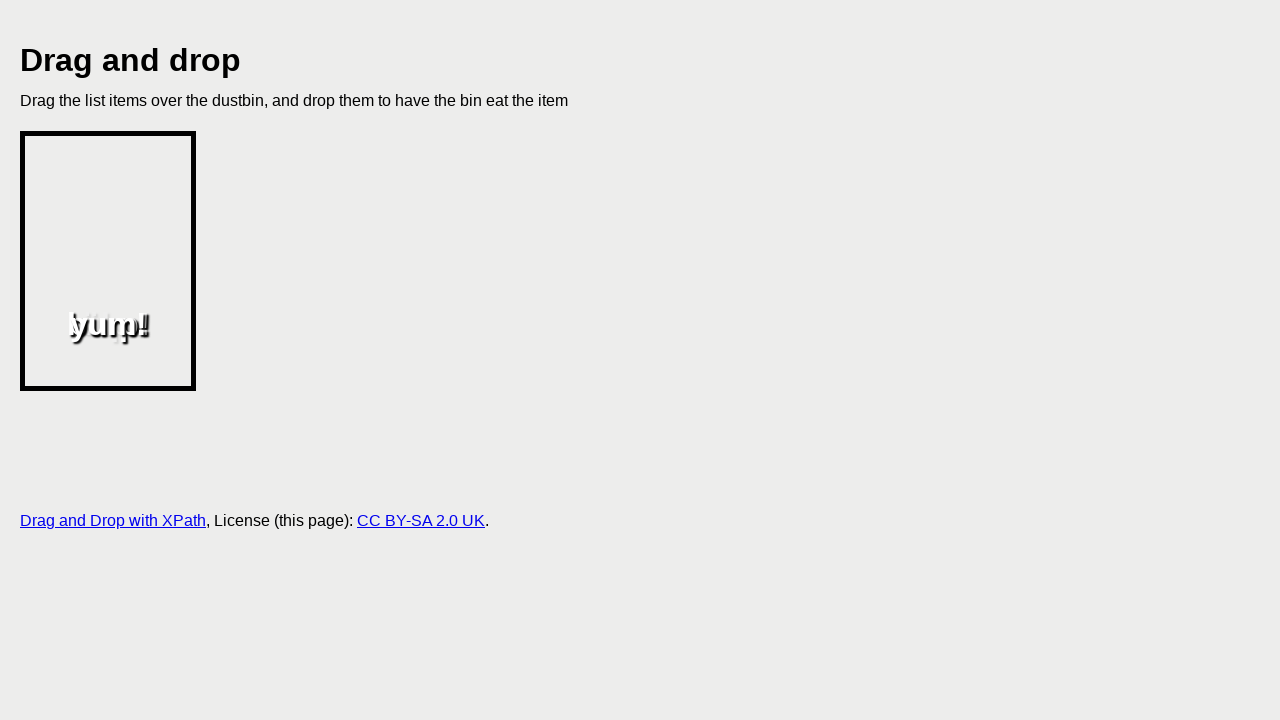

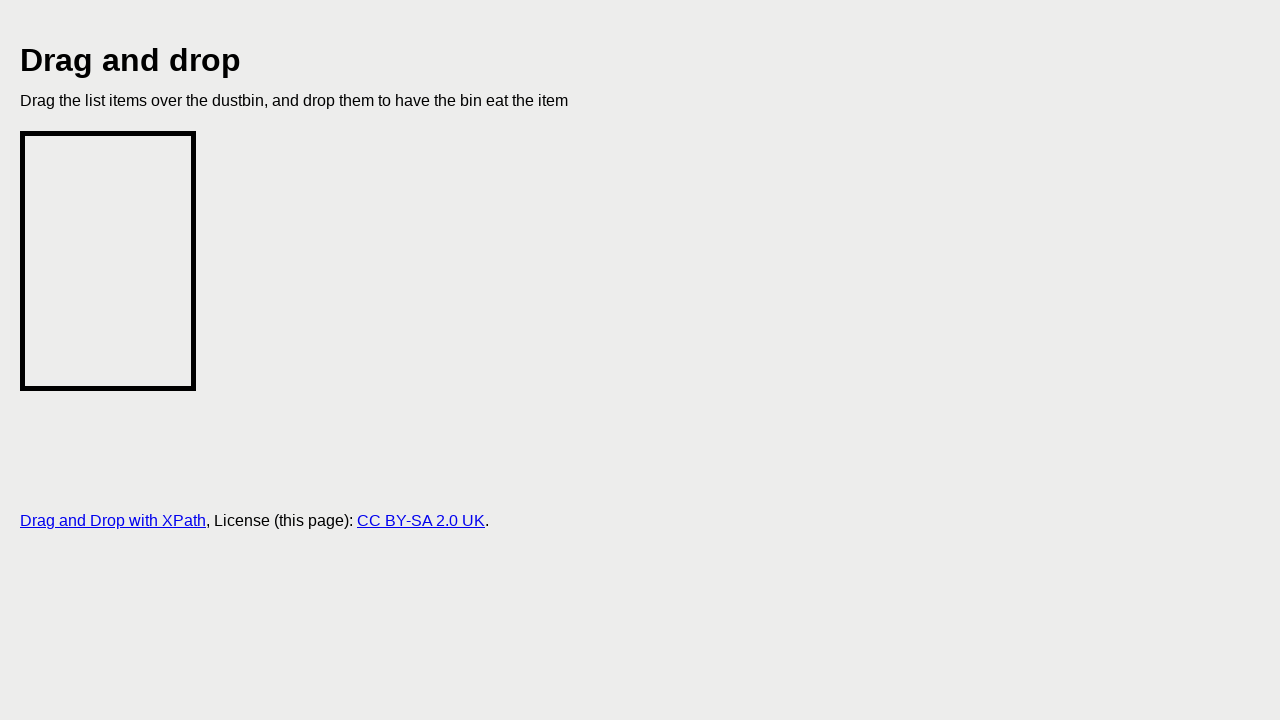